Validates that the PartsSource logo is displayed on the homepage.

Starting URL: https://www.partsource.ca/

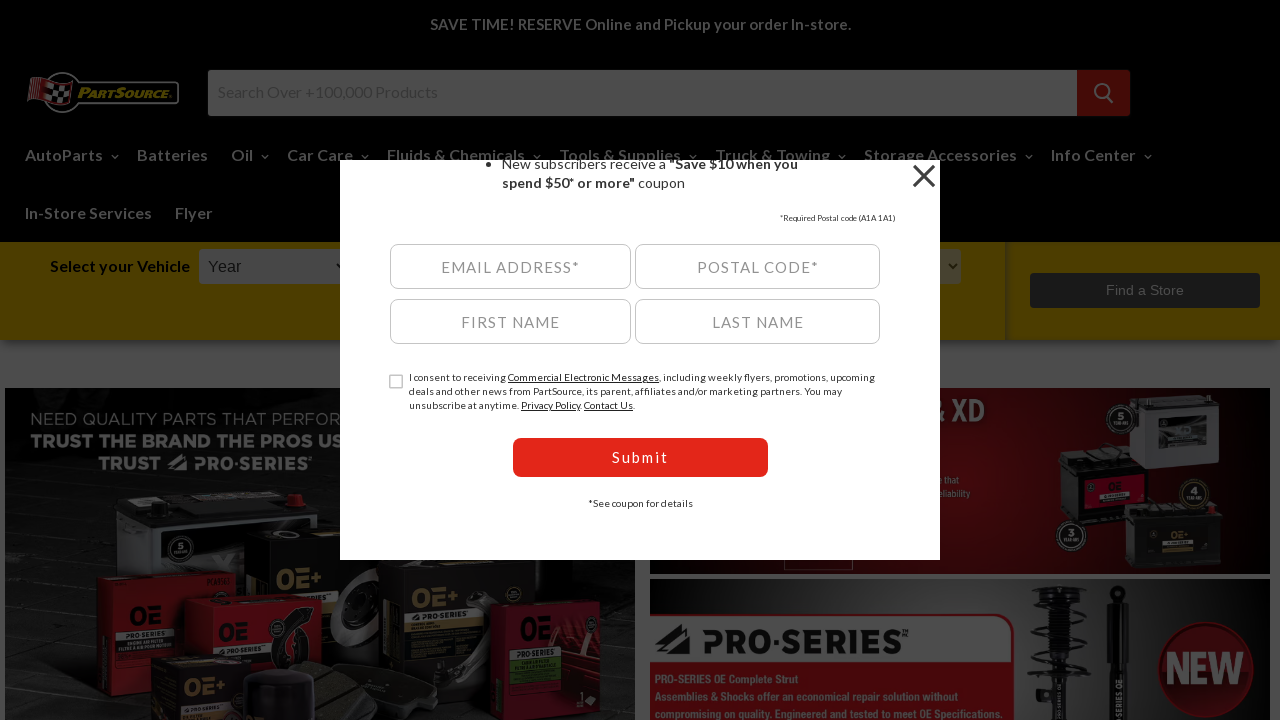

PartsSource logo element is visible on the homepage
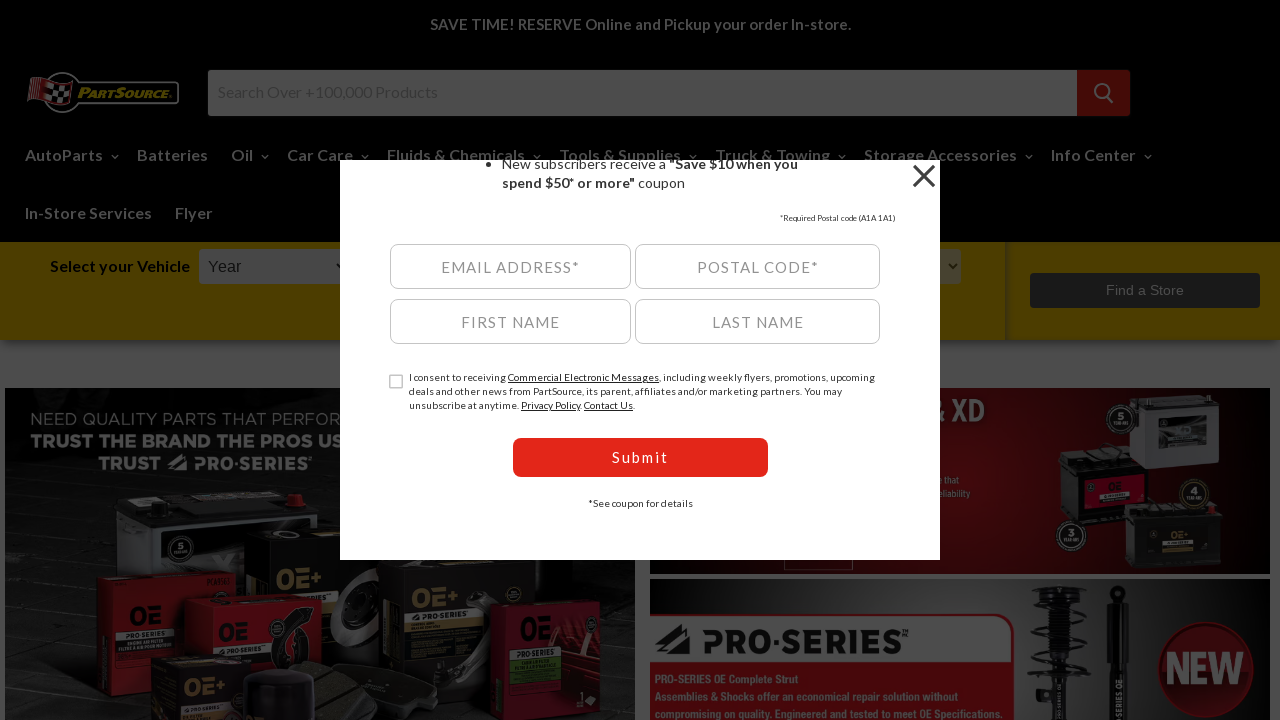

Assertion passed: PartsSource logo is displayed on the homepage
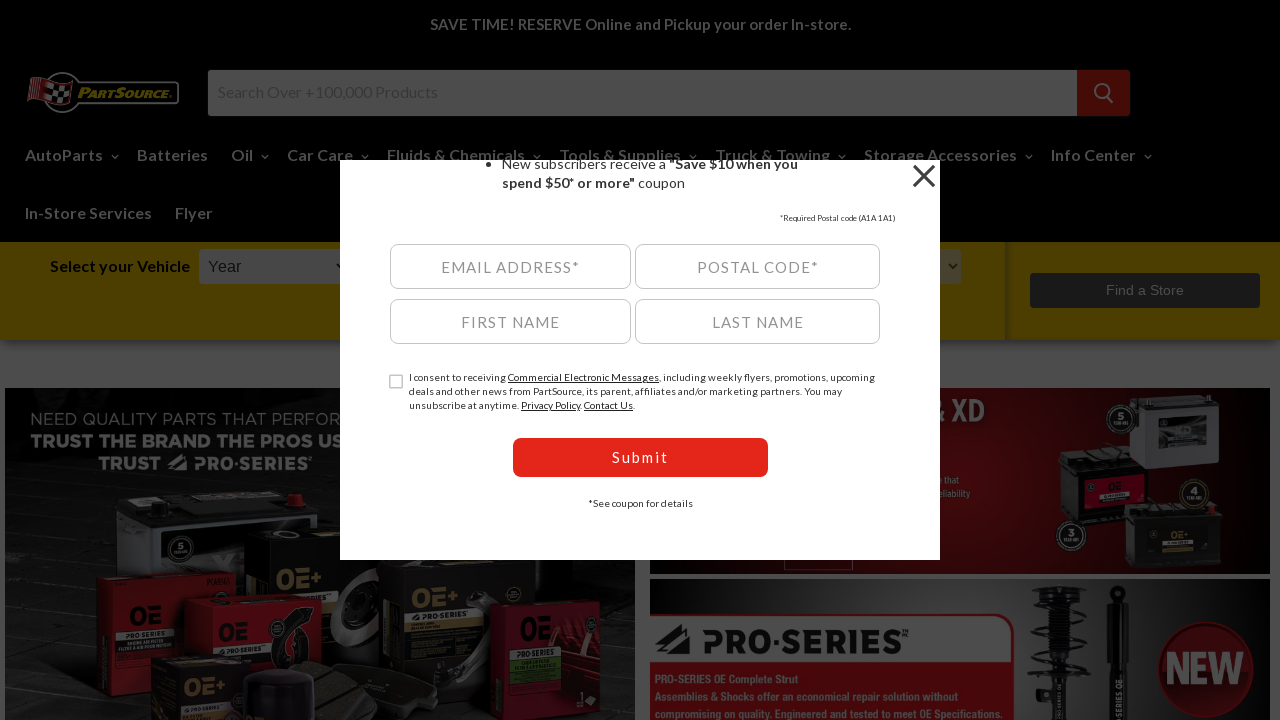

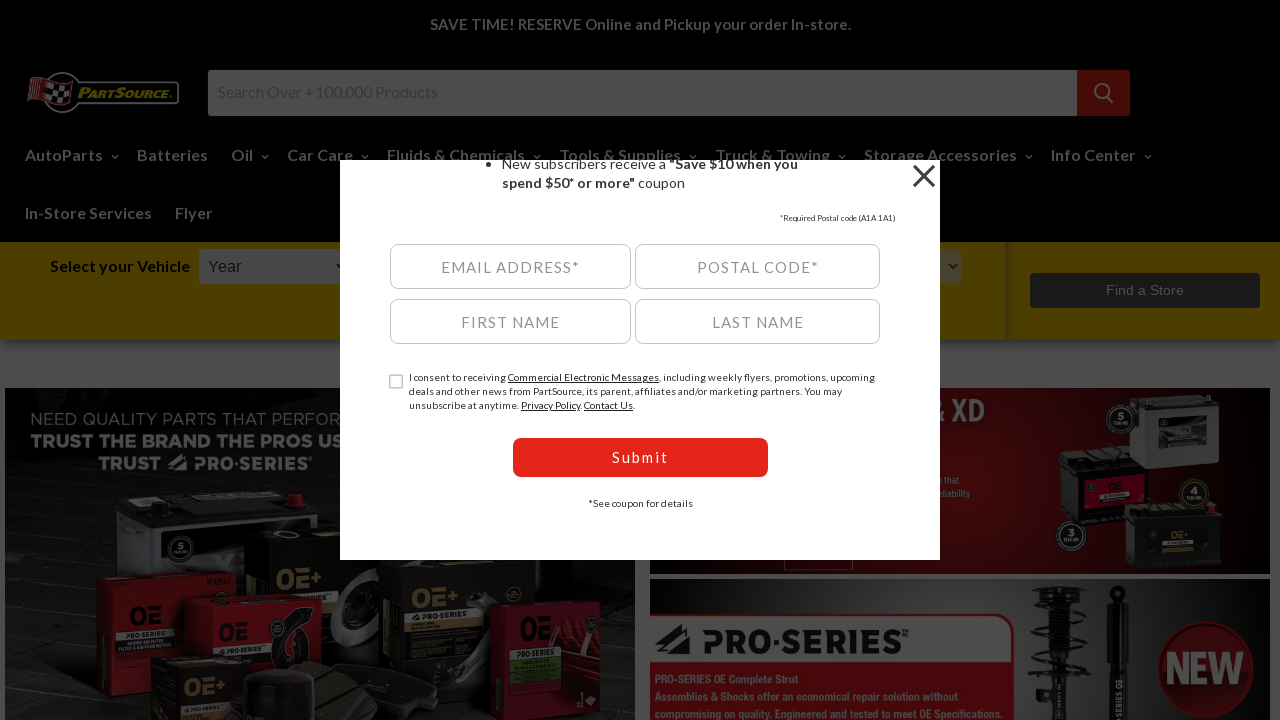